Tests the Brazilian health establishment search functionality (CNES) by entering a search code and verifying that search results are displayed in a table

Starting URL: https://cnes.datasus.gov.br/pages/estabelecimentos/consulta.jsp

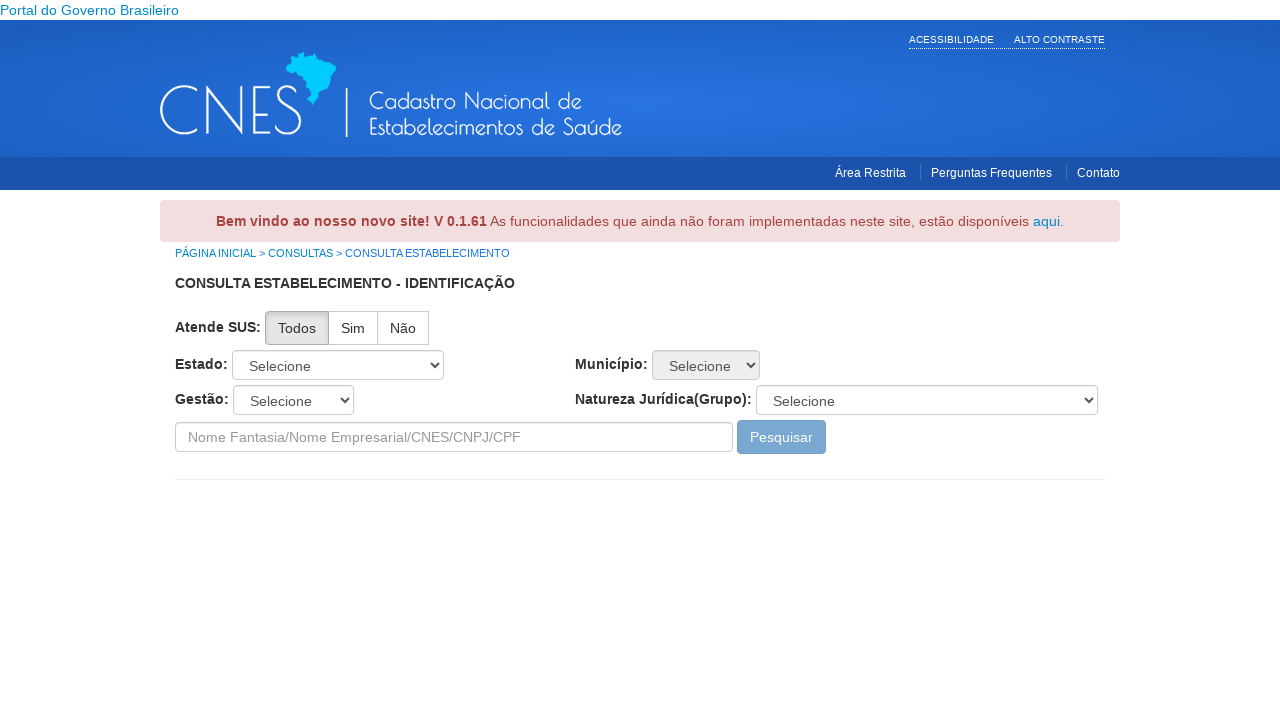

Search input field is available
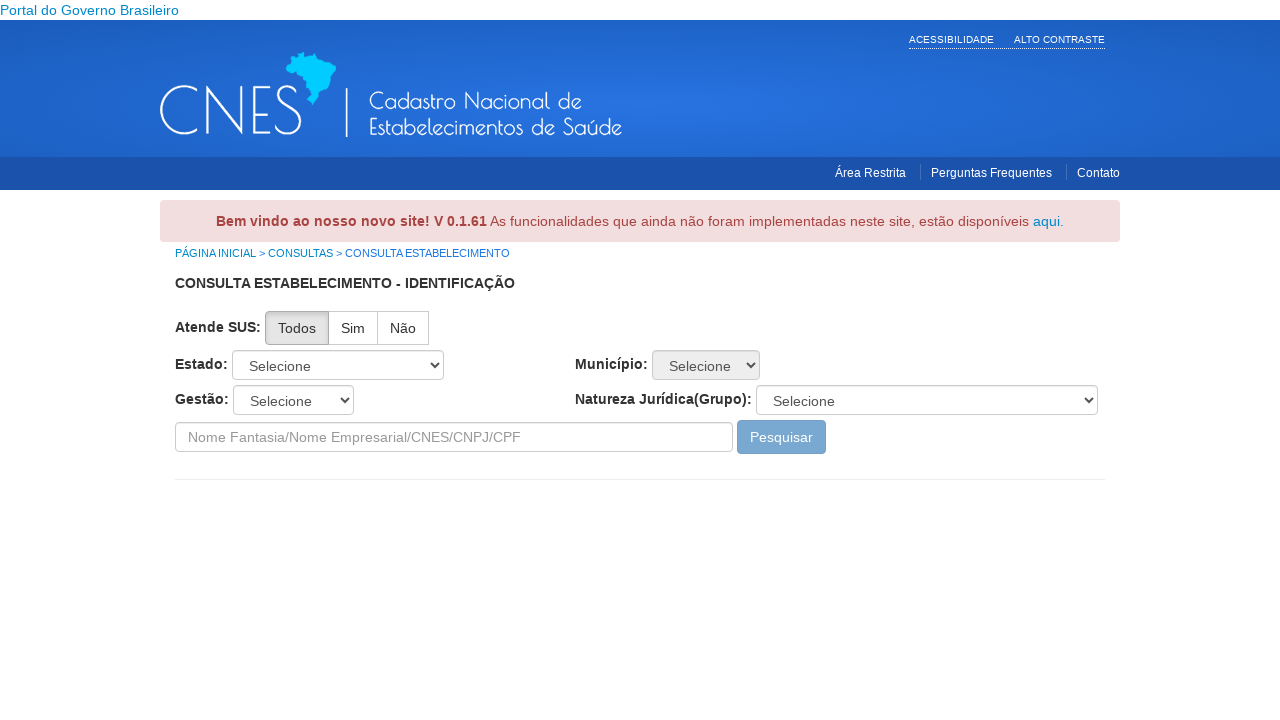

Filled search field with establishment code '2269783' on #pesquisaValue
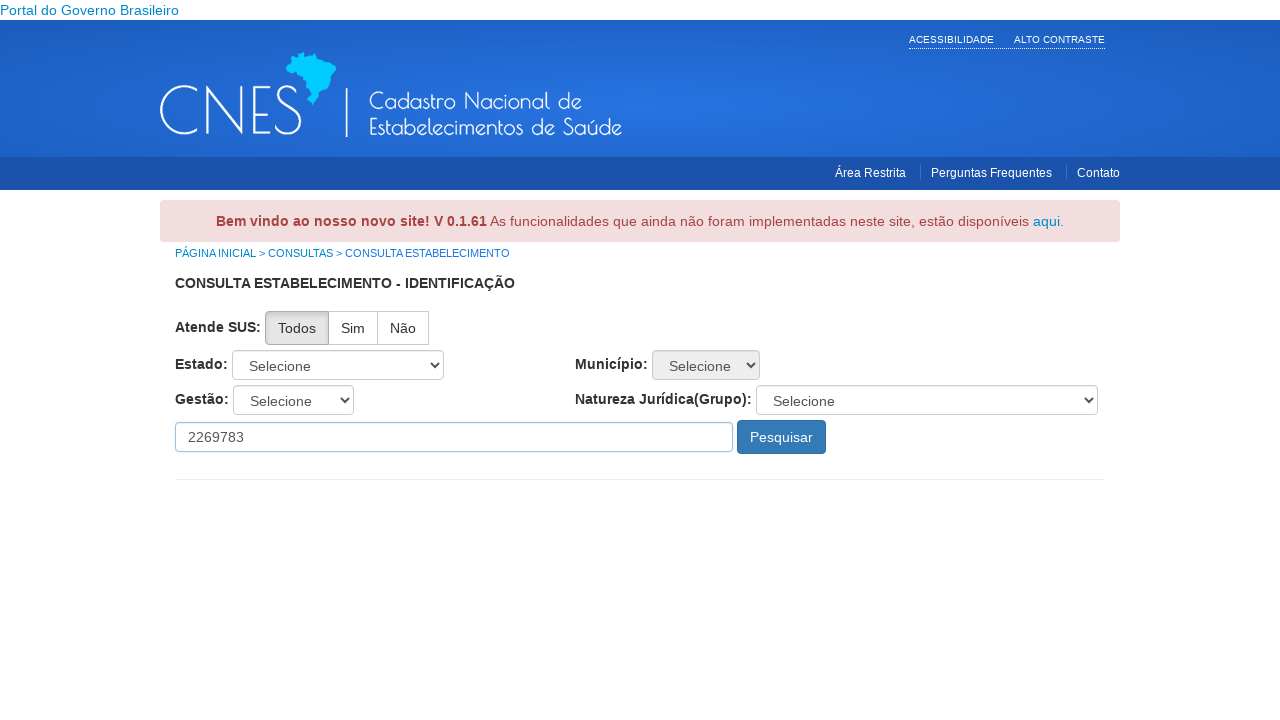

Clicked the search button to query establishment at (782, 437) on button.btn-primary
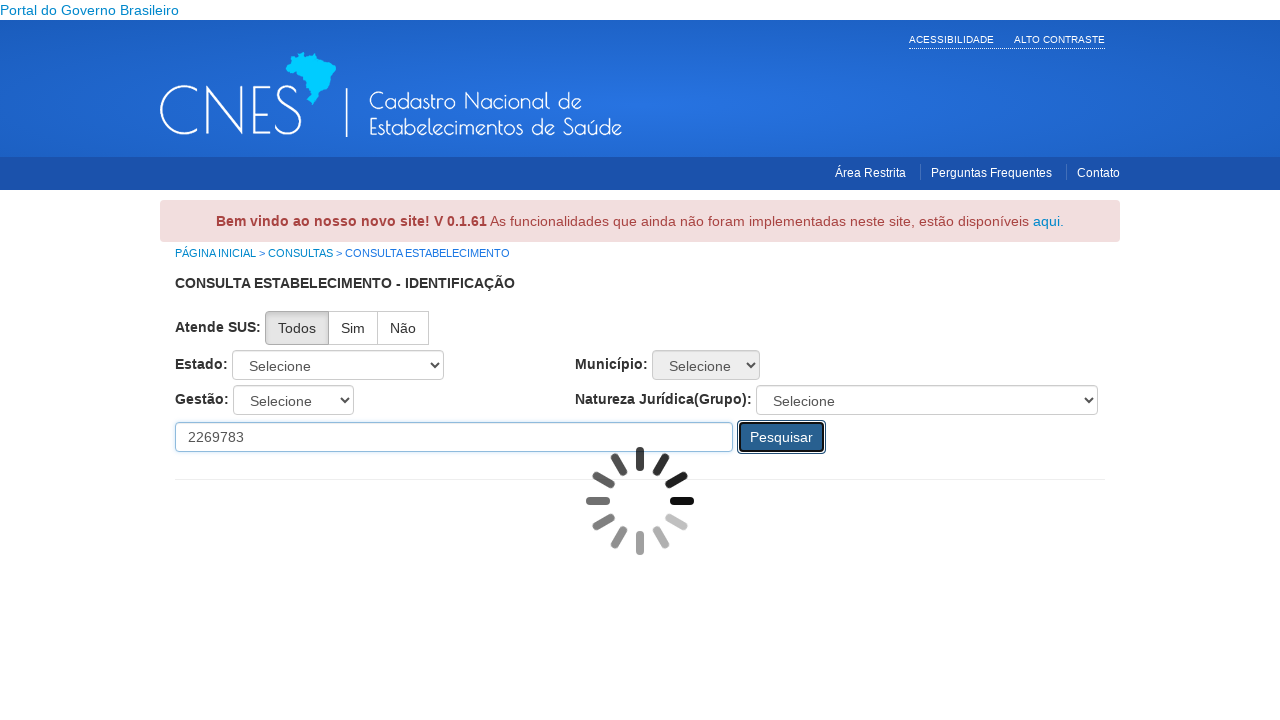

Search results loaded and displayed in table
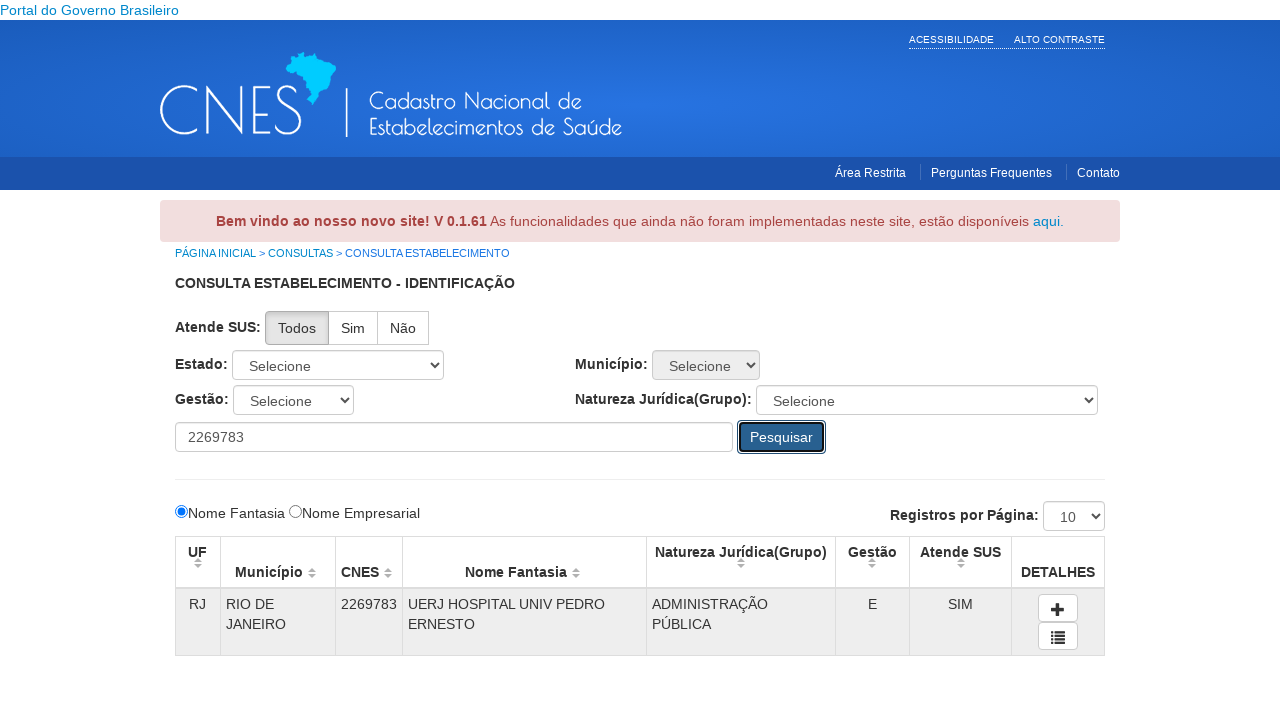

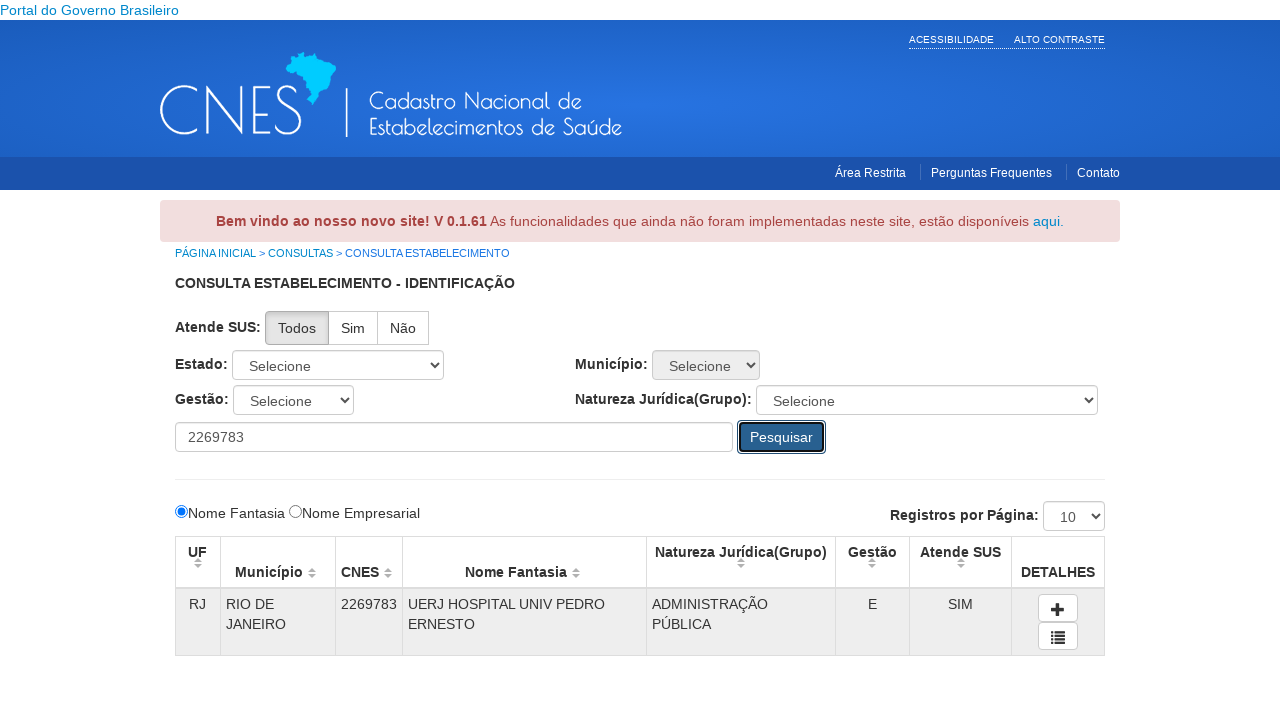